Tests flight booking dropdown functionality by selecting origin and destination cities from custom dropdowns and selecting a departure date from a date picker

Starting URL: https://rahulshettyacademy.com/dropdownsPractise/

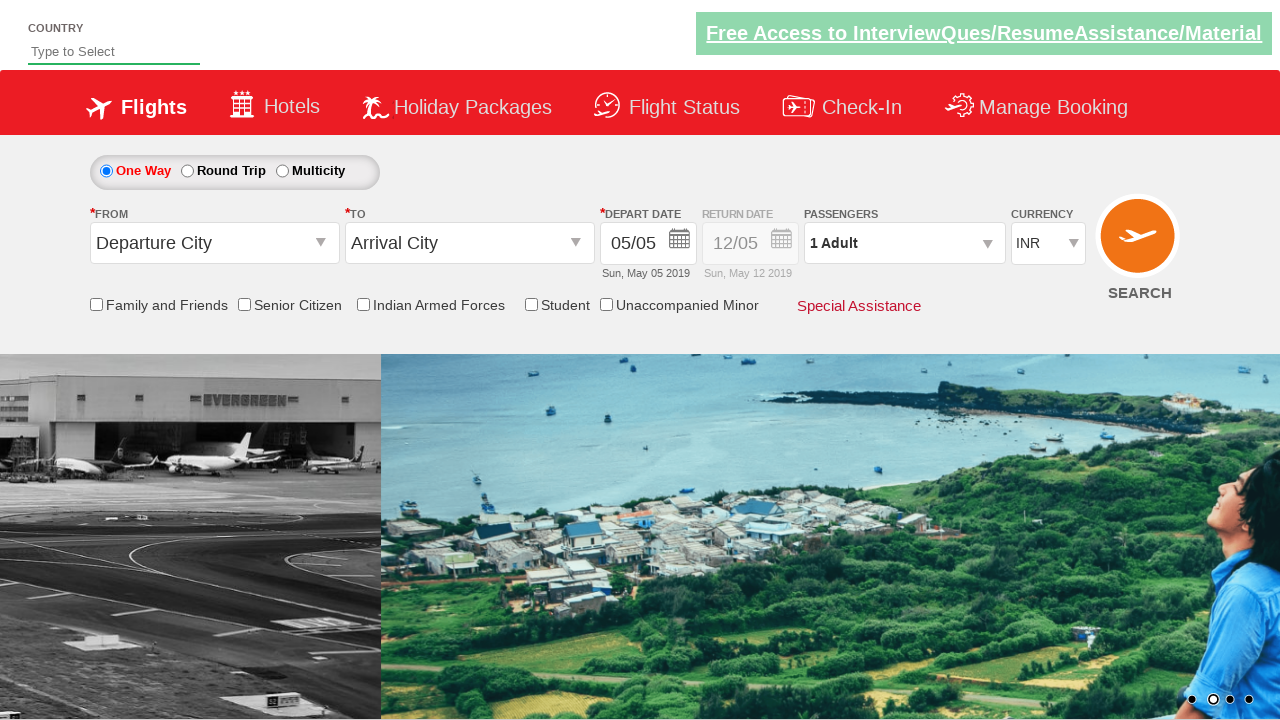

Clicked on origin station dropdown to open it at (214, 243) on #ctl00_mainContent_ddl_originStation1_CTXT
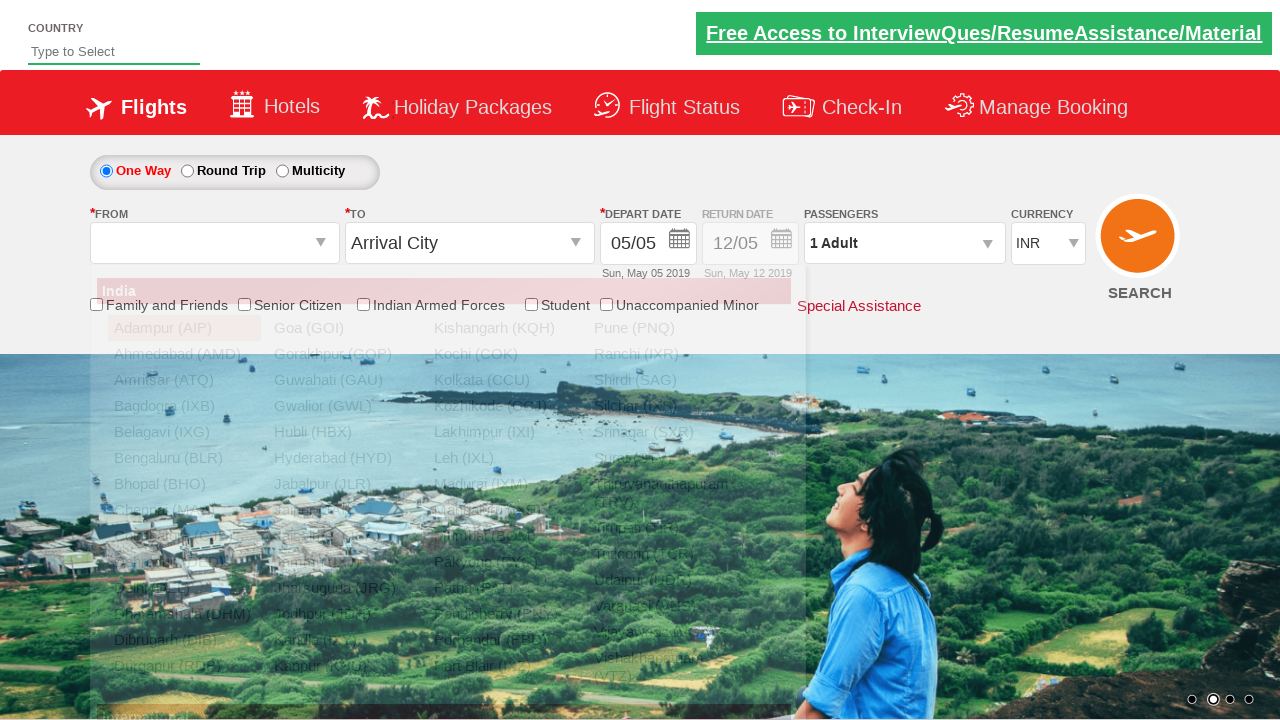

Selected Bhopal (BHO) as origin city at (184, 484) on xpath=//div[@id='ctl00_mainContent_ddl_originStation1_CTNR']//a[@value='BHO']
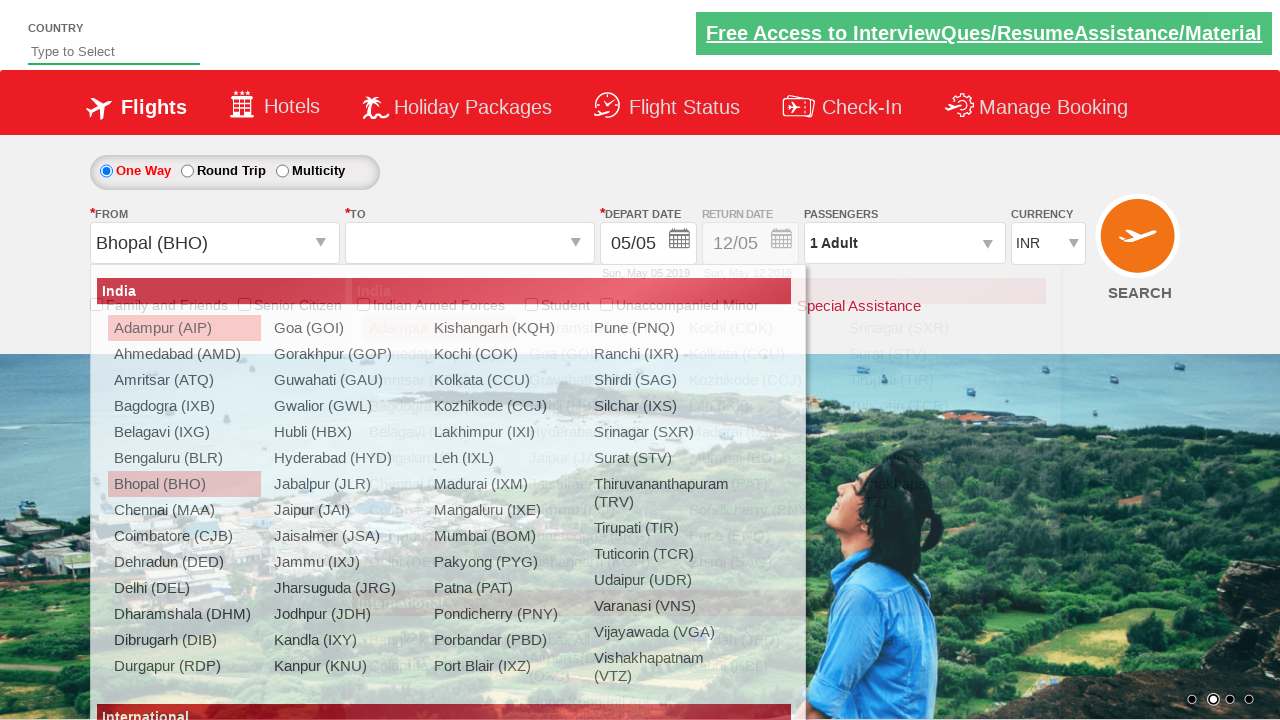

Waited for destination dropdown to be ready
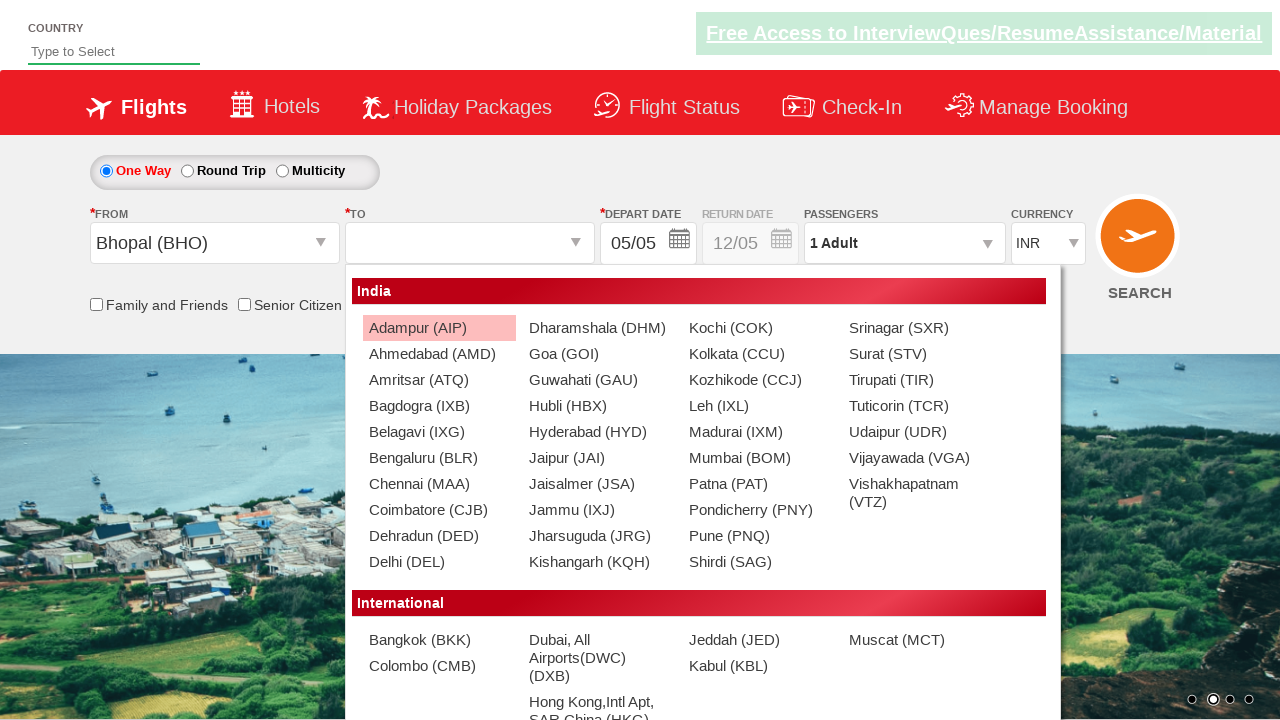

Selected Pune (PNQ) as destination city at (759, 536) on xpath=//div[@id='ctl00_mainContent_ddl_destinationStation1_CTNR']//a[@value='PNQ
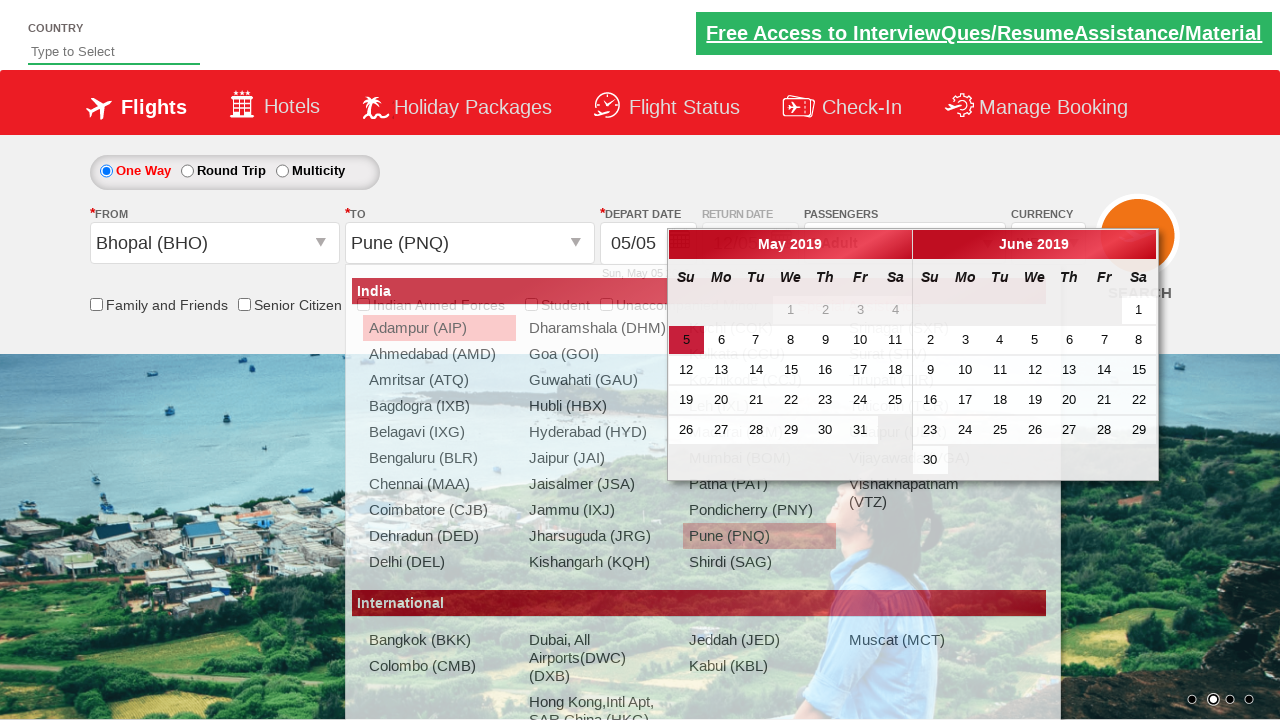

Clicked on departure date field to open date picker at (648, 244) on #ctl00_mainContent_view_date1
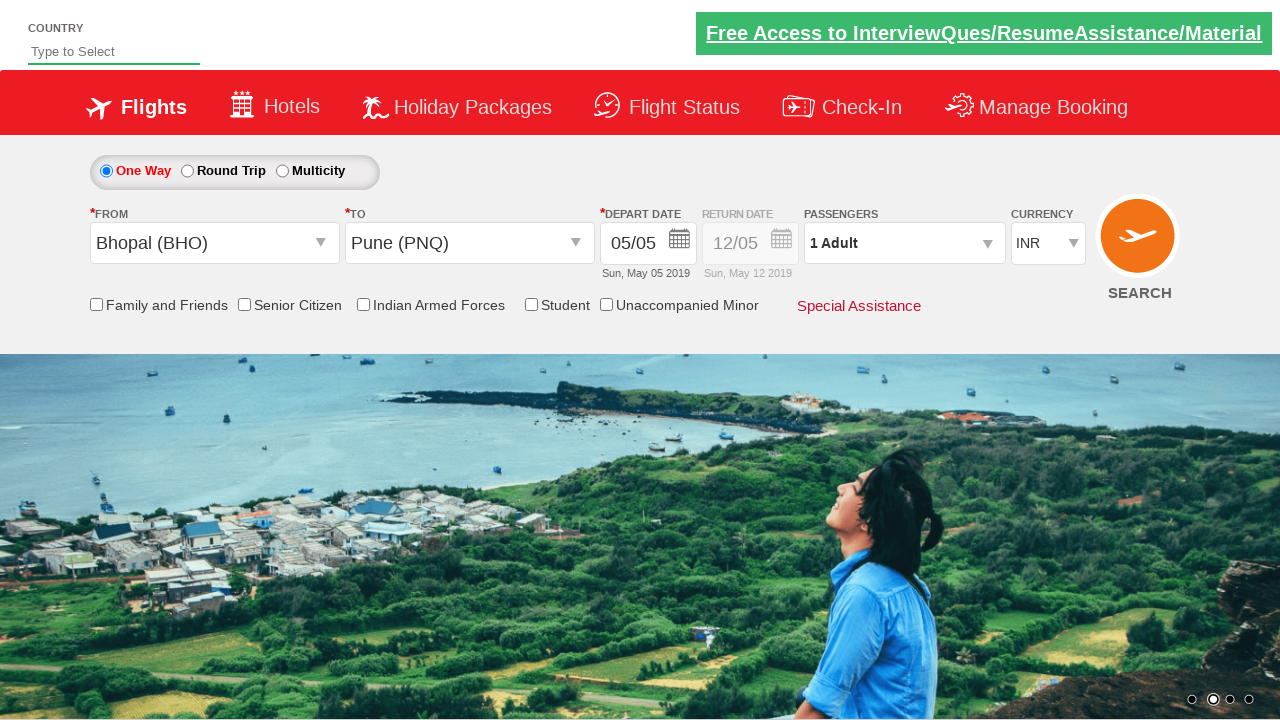

Waited for date picker calendar to appear
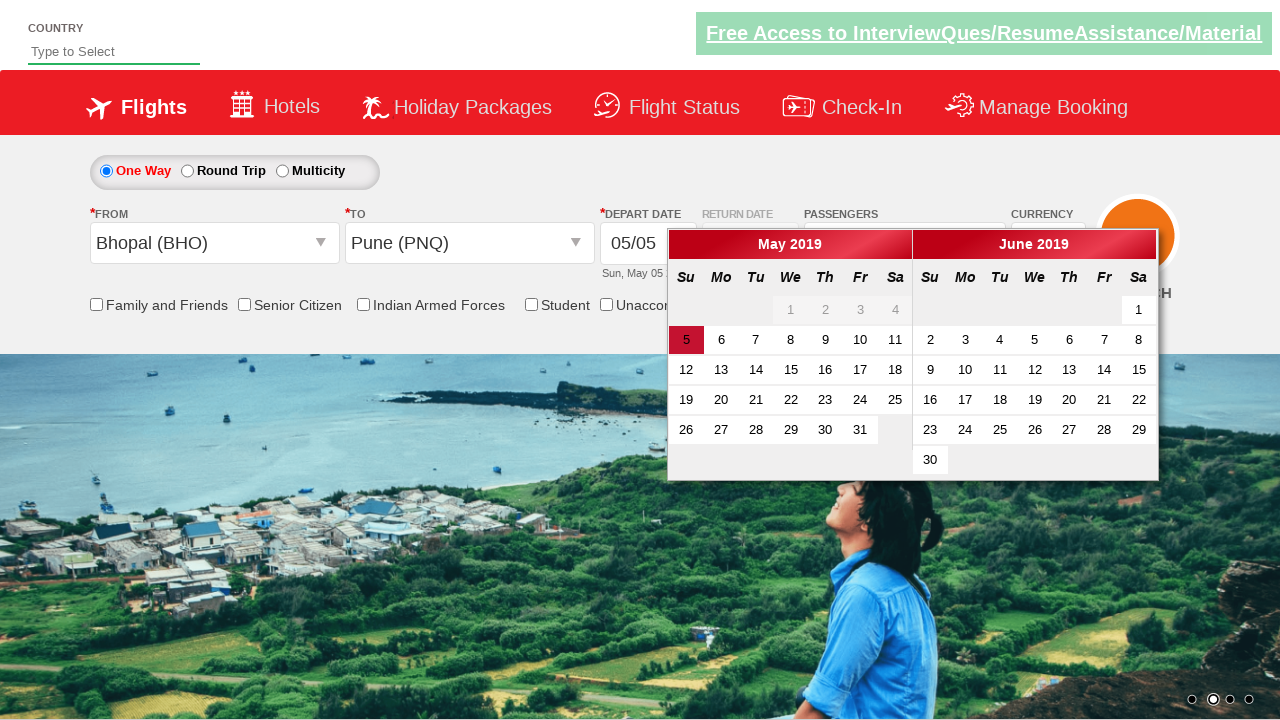

Selected departure date from calendar at (791, 370) on (//div[@id='ui-datepicker-div']//table/tbody/tr[3]/td[4]/a)[1]
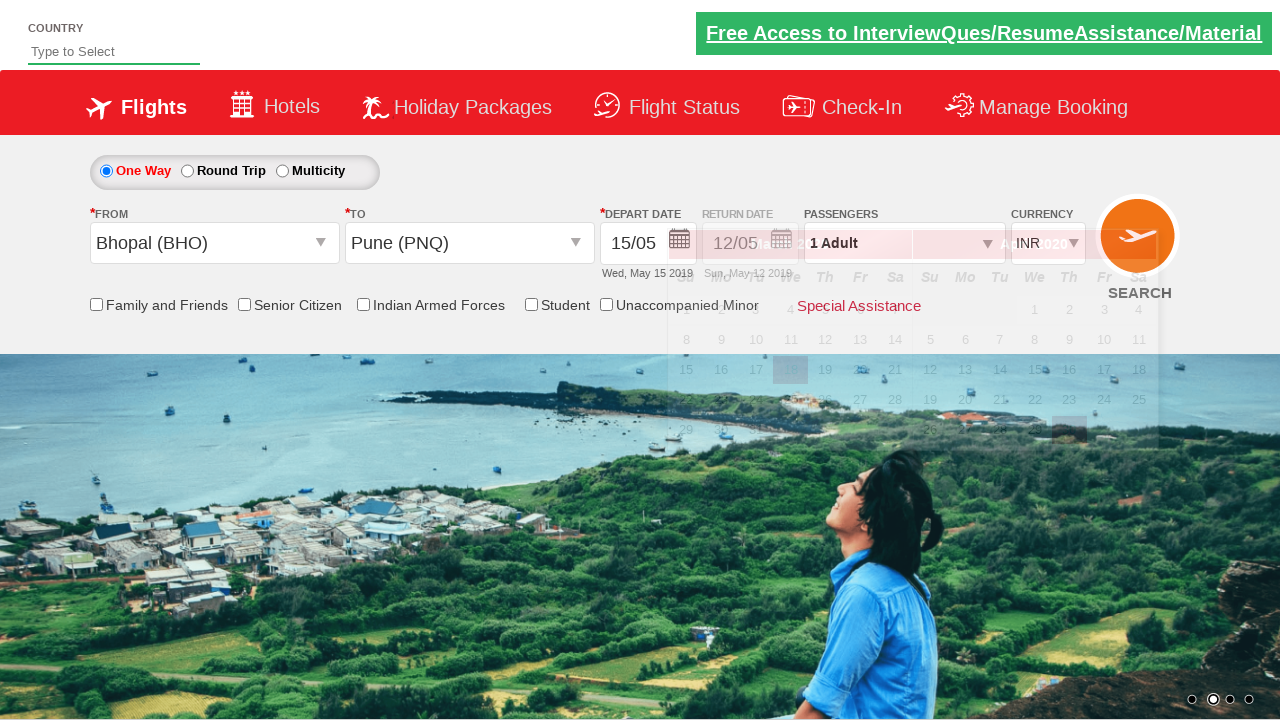

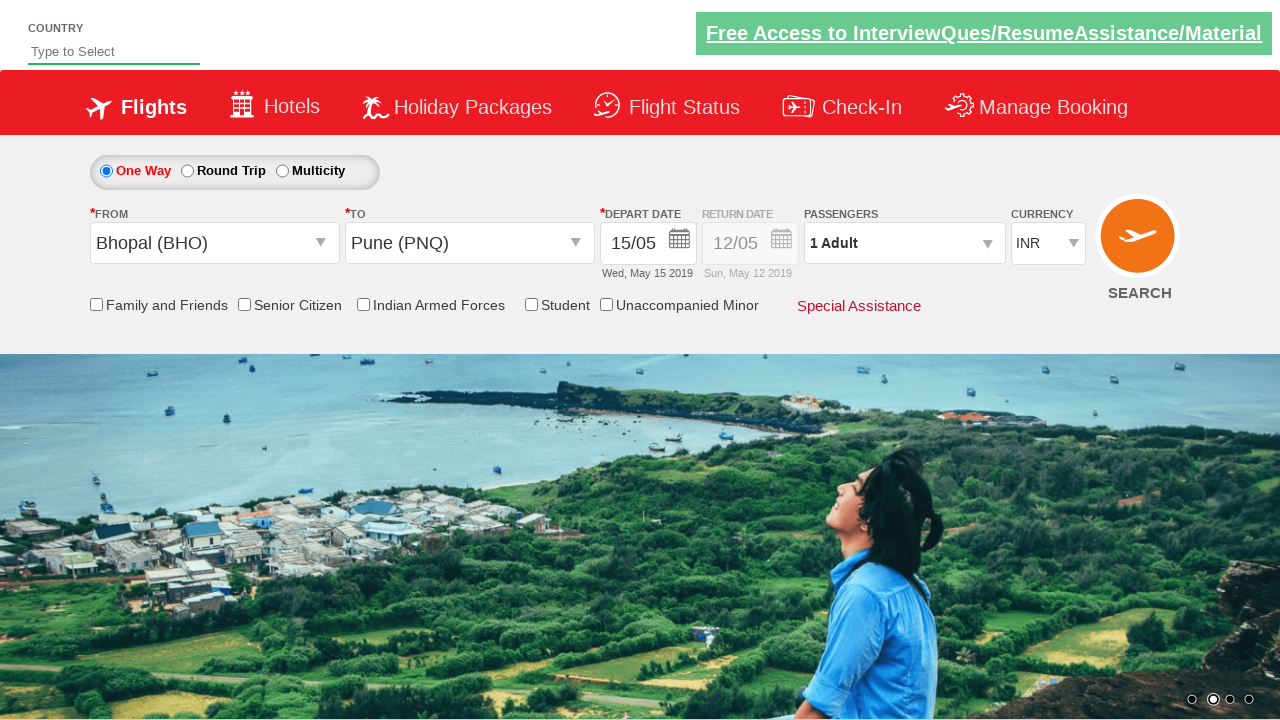